Tests dynamic controls page by clicking a remove button to remove a checkbox element, waiting for confirmation message, then clicking add button to restore the checkbox and verifying it reappears.

Starting URL: https://theinternet.przyklady.javastart.pl/dynamic_controls

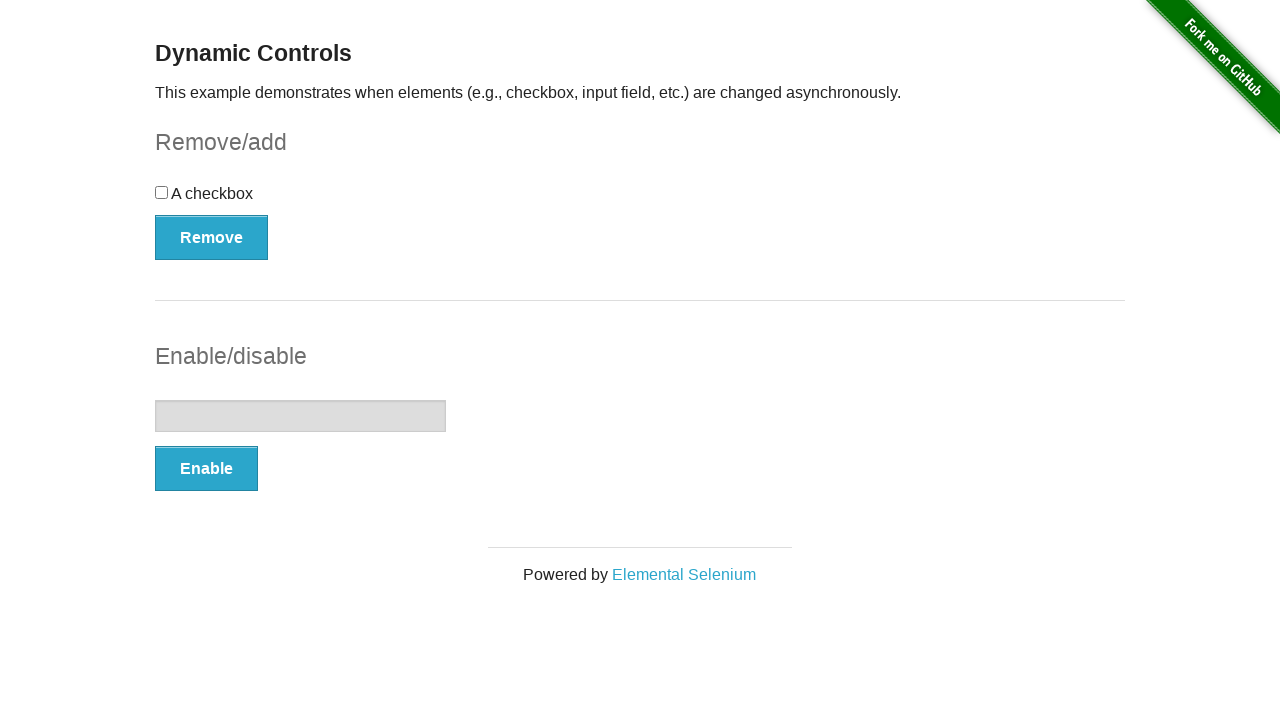

Navigated to dynamic controls page
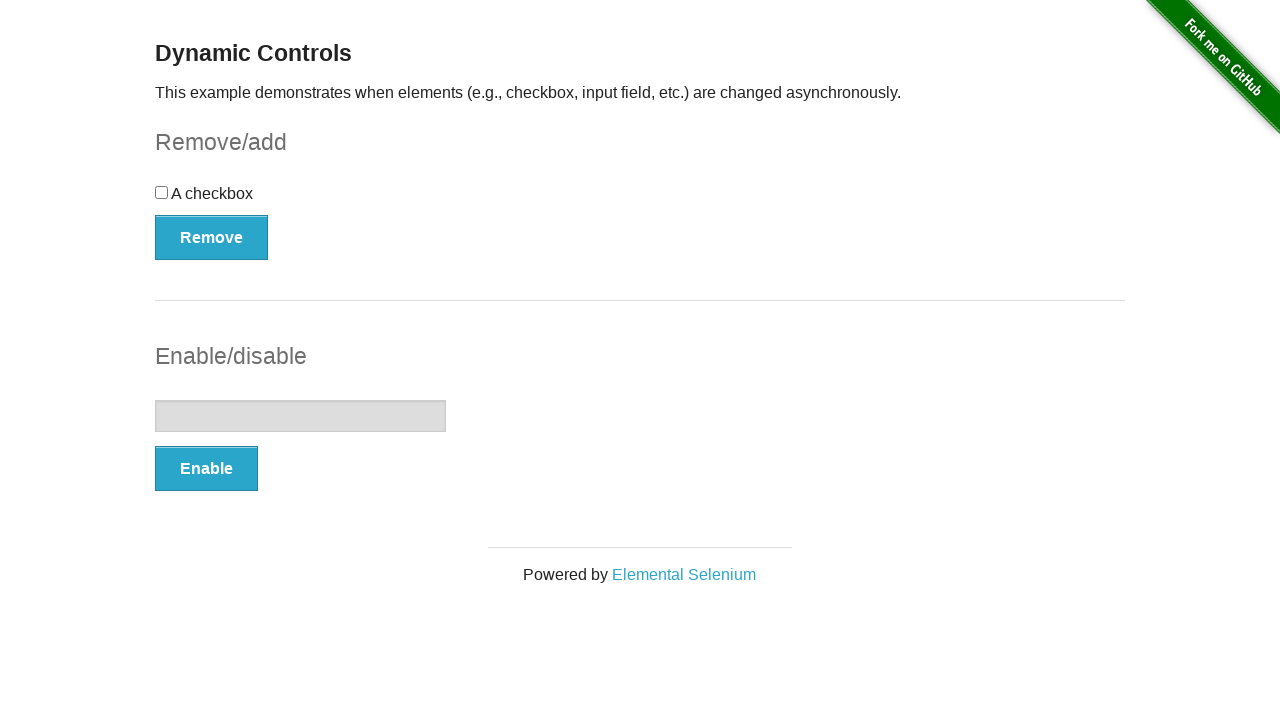

Verified checkbox is visible
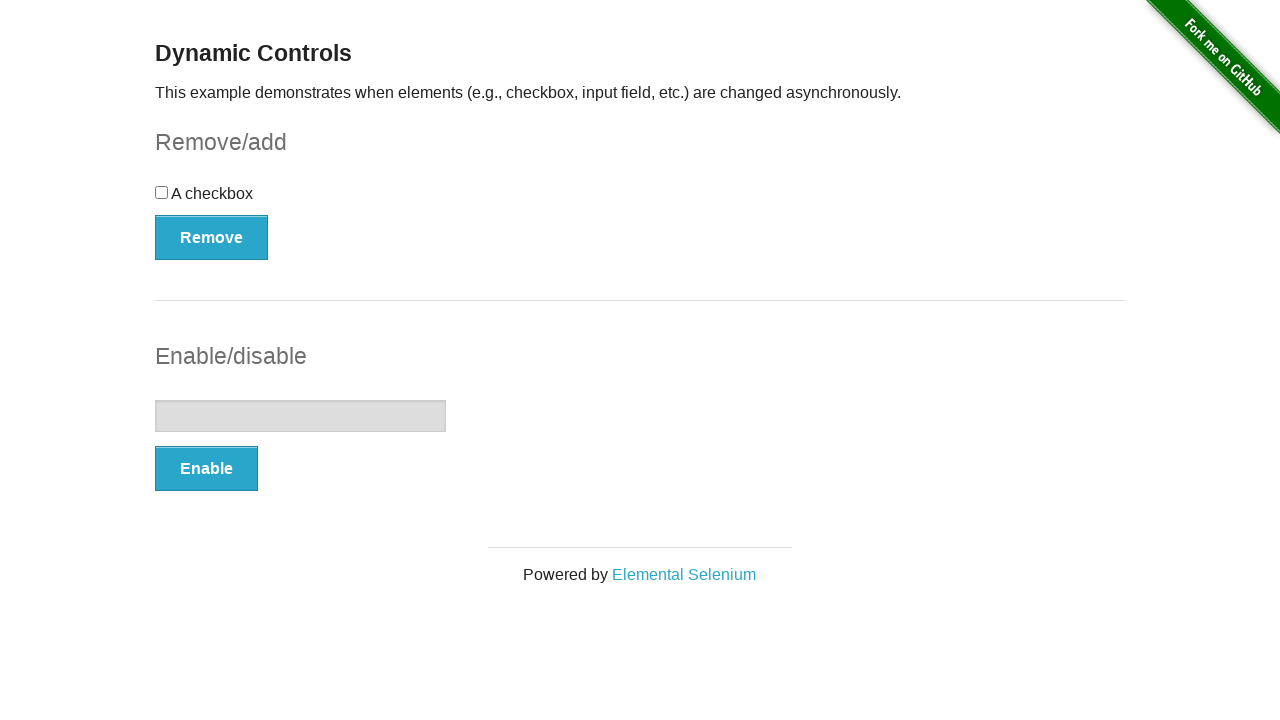

Clicked the Remove button to remove checkbox at (212, 237) on #checkbox-example > button
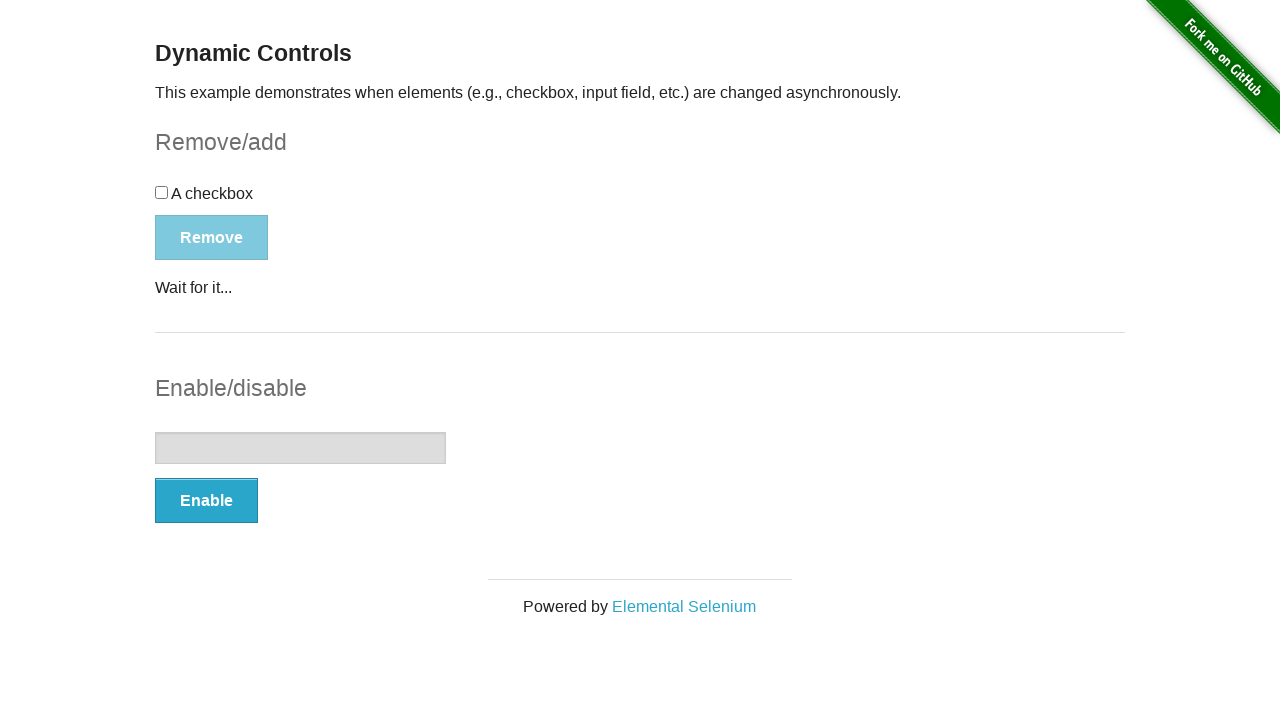

Confirmation message appeared after checkbox removal
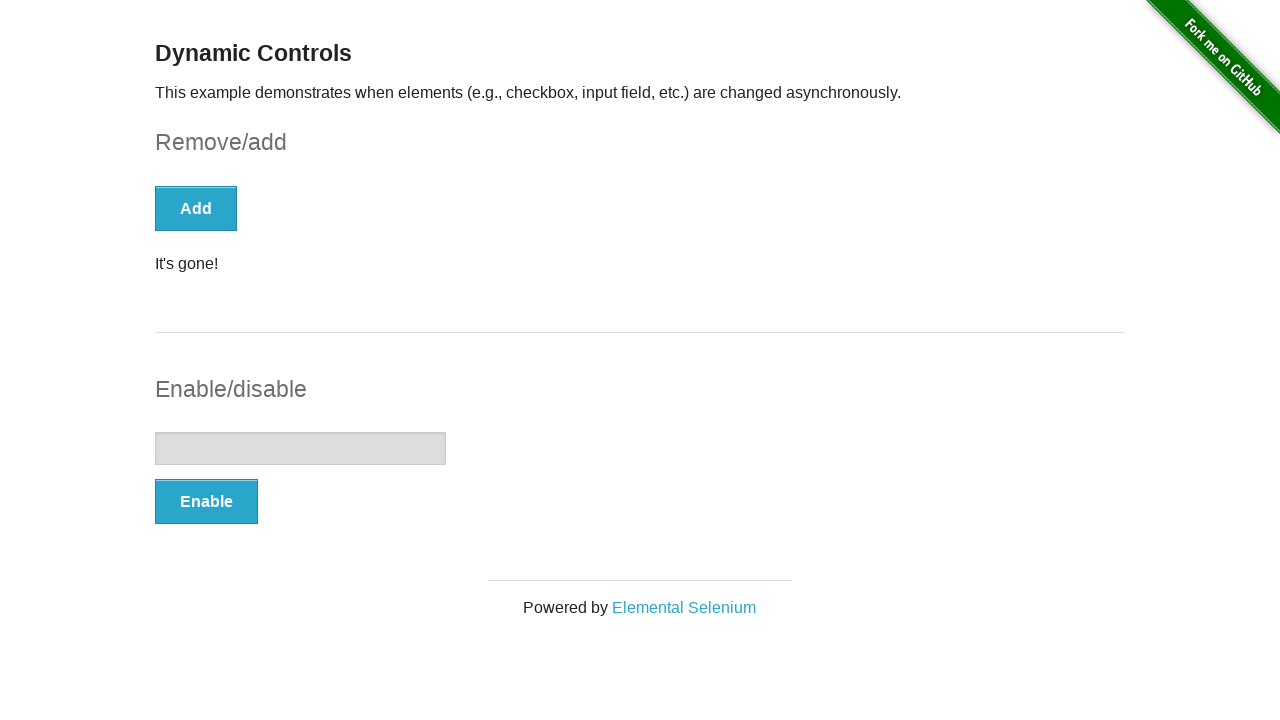

Clicked the Add button to restore checkbox at (196, 208) on #checkbox-example > button
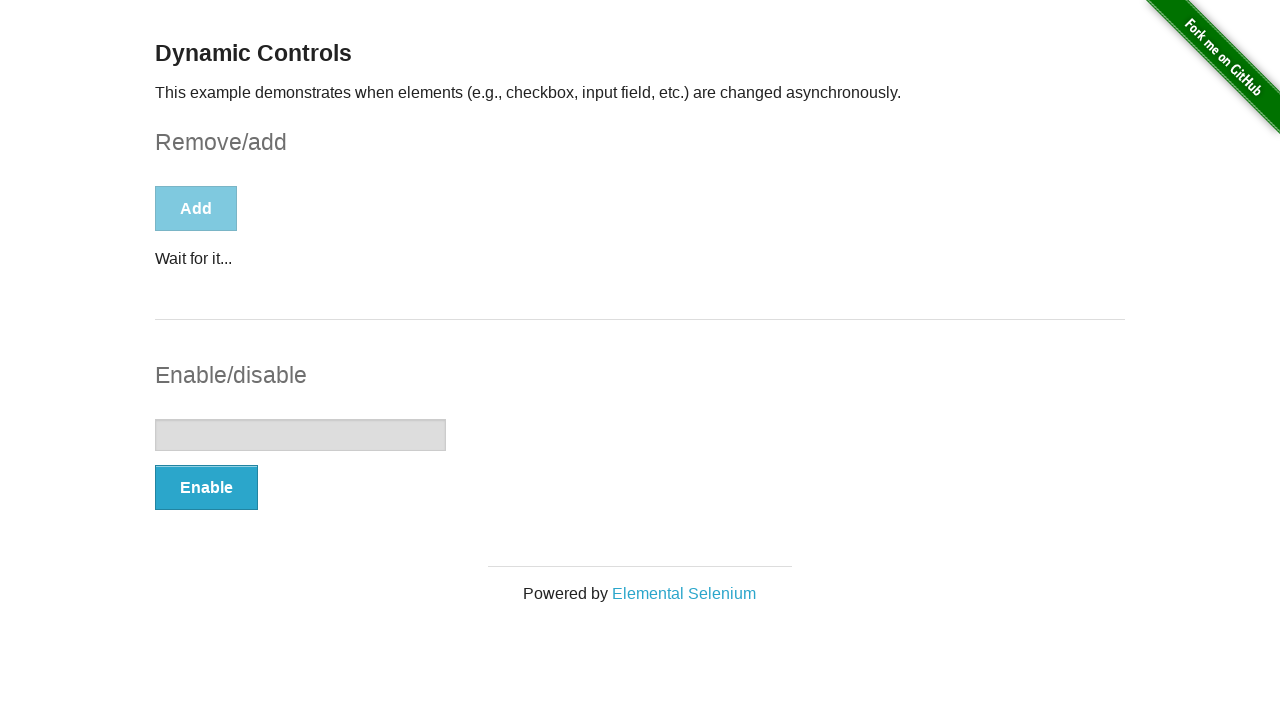

Checkbox reappeared after clicking Add button
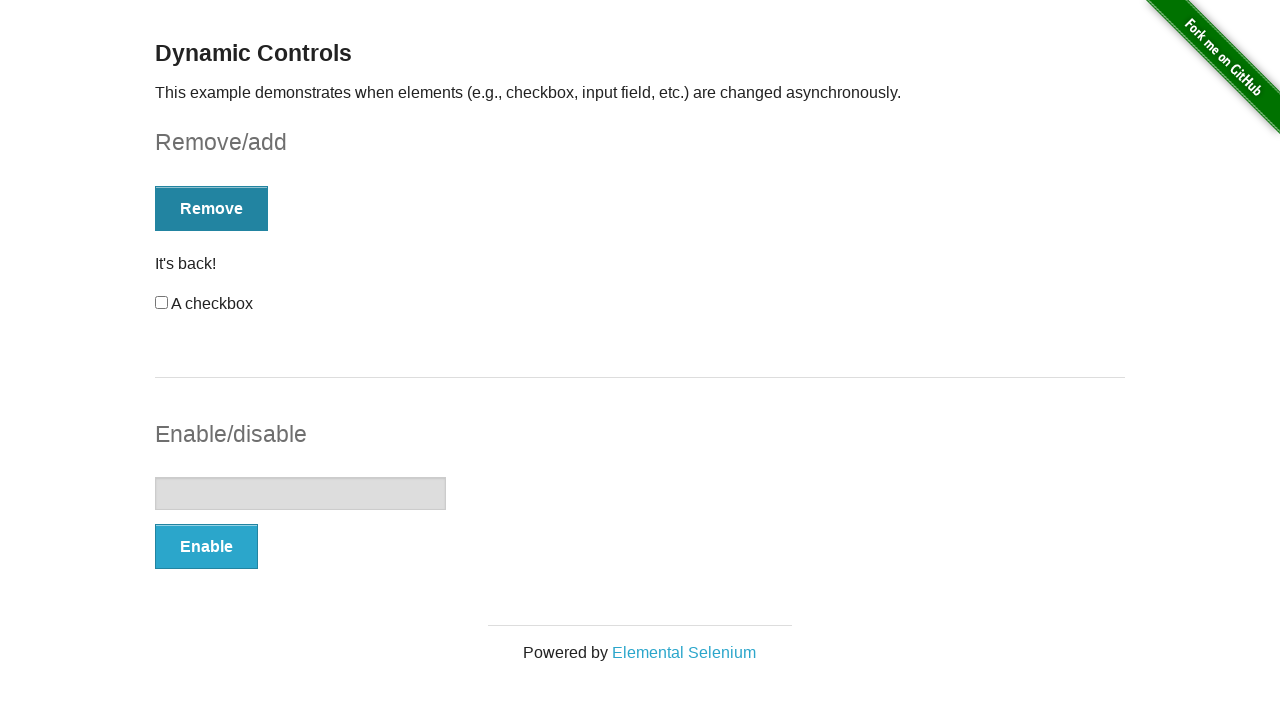

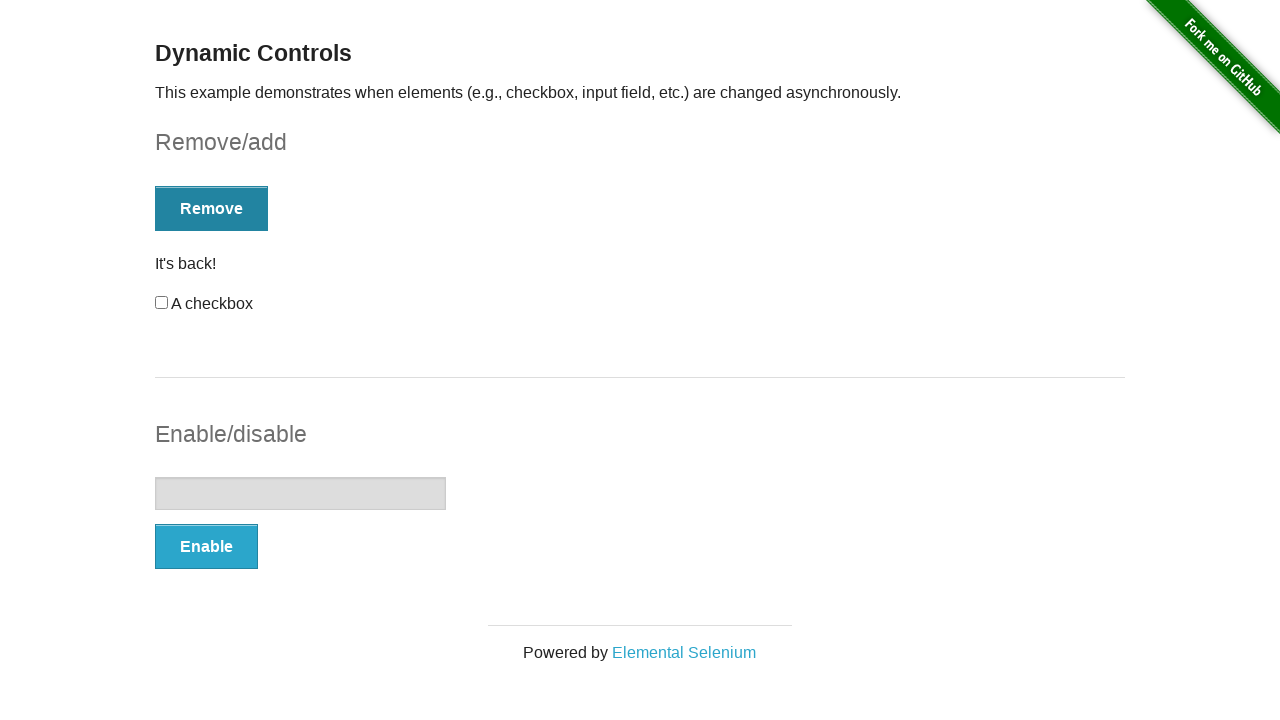